Tests checkbox interaction by ensuring both checkboxes on the page are selected

Starting URL: https://the-internet.herokuapp.com/checkboxes

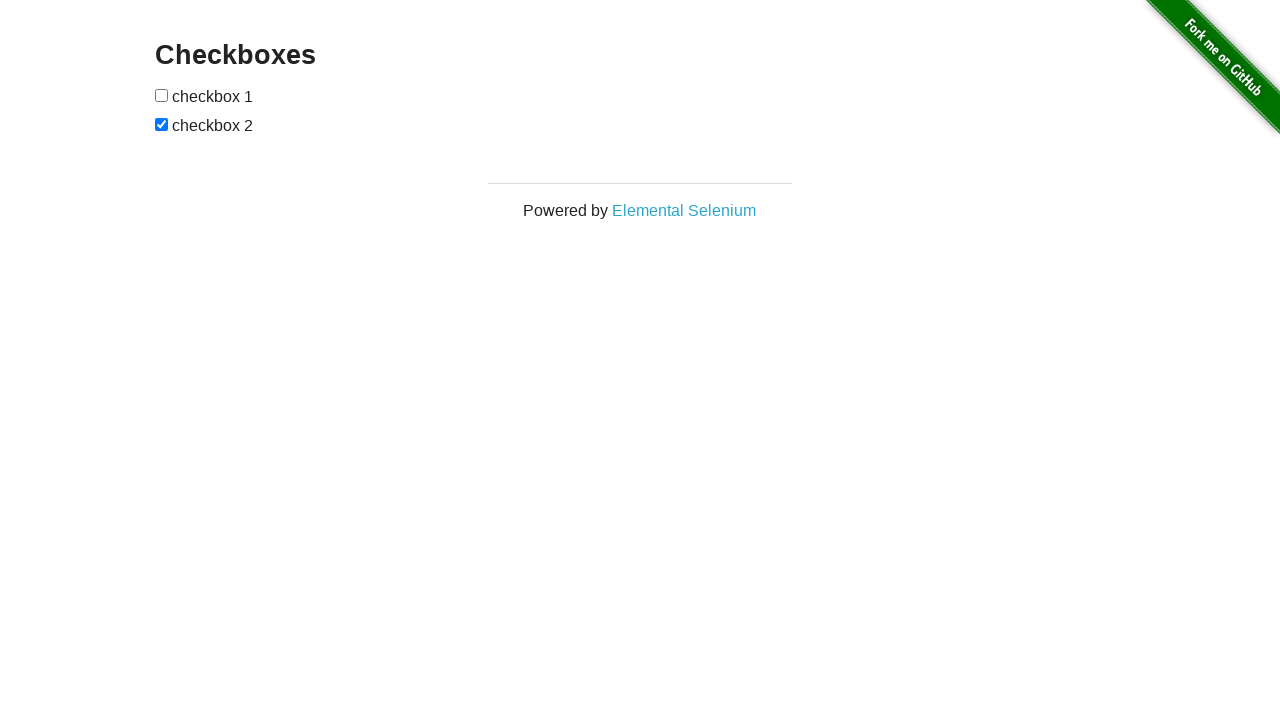

Navigated to checkboxes page
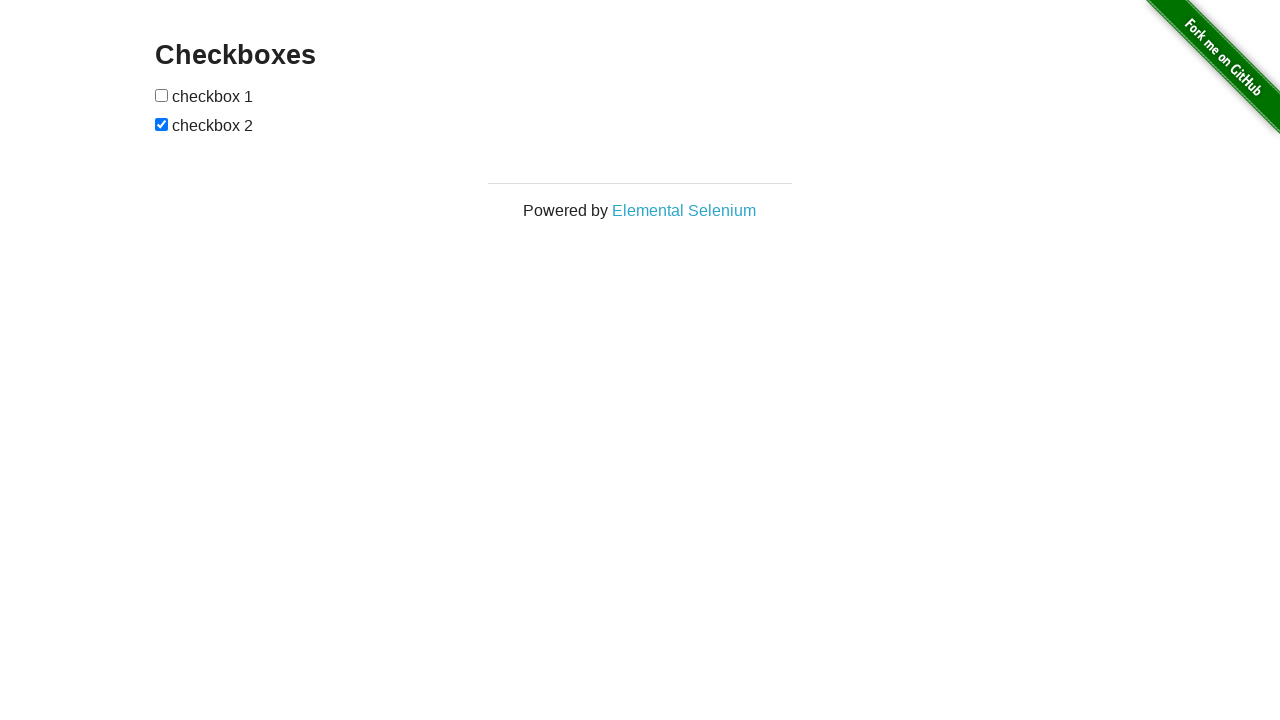

Located first checkbox
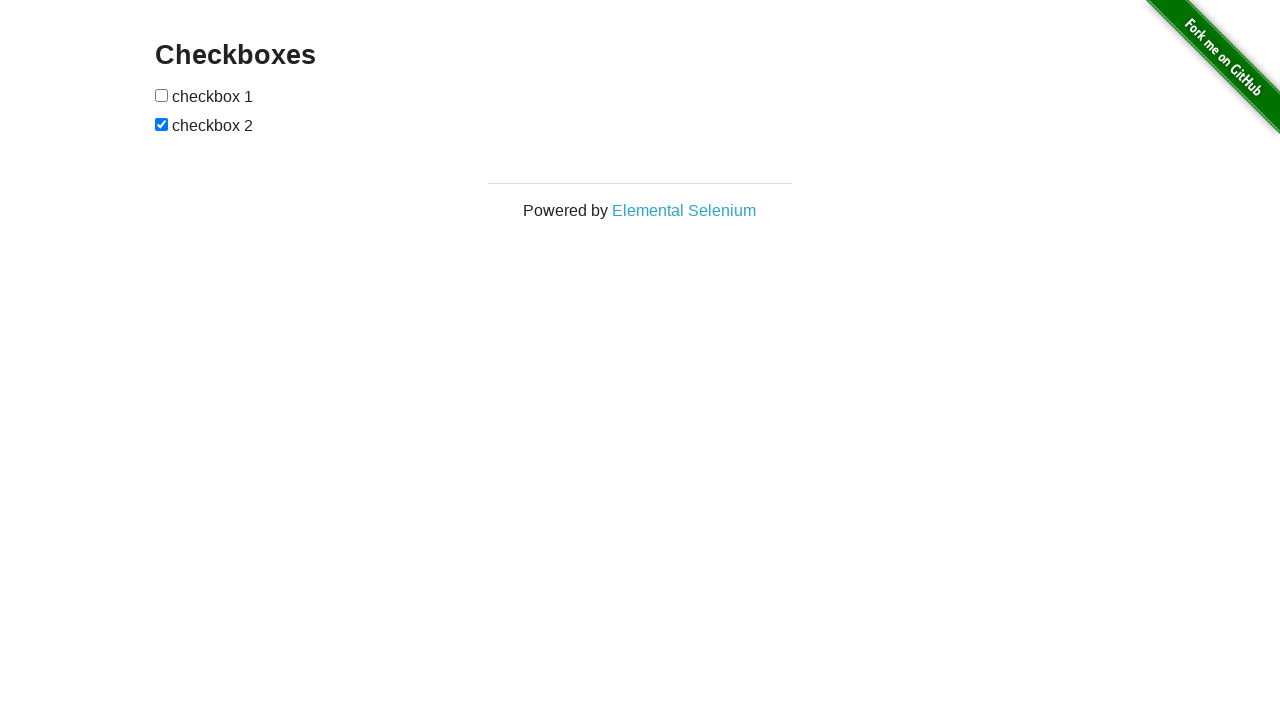

Located second checkbox
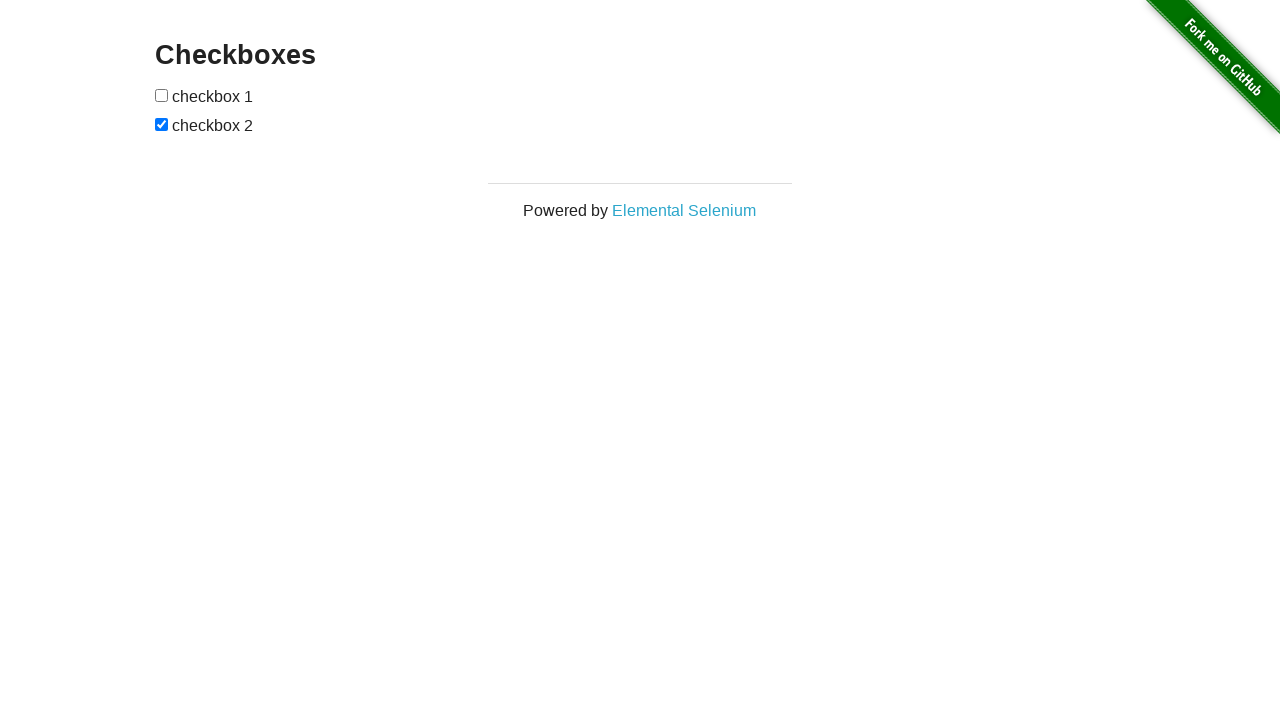

First checkbox was not checked, proceeding to check it
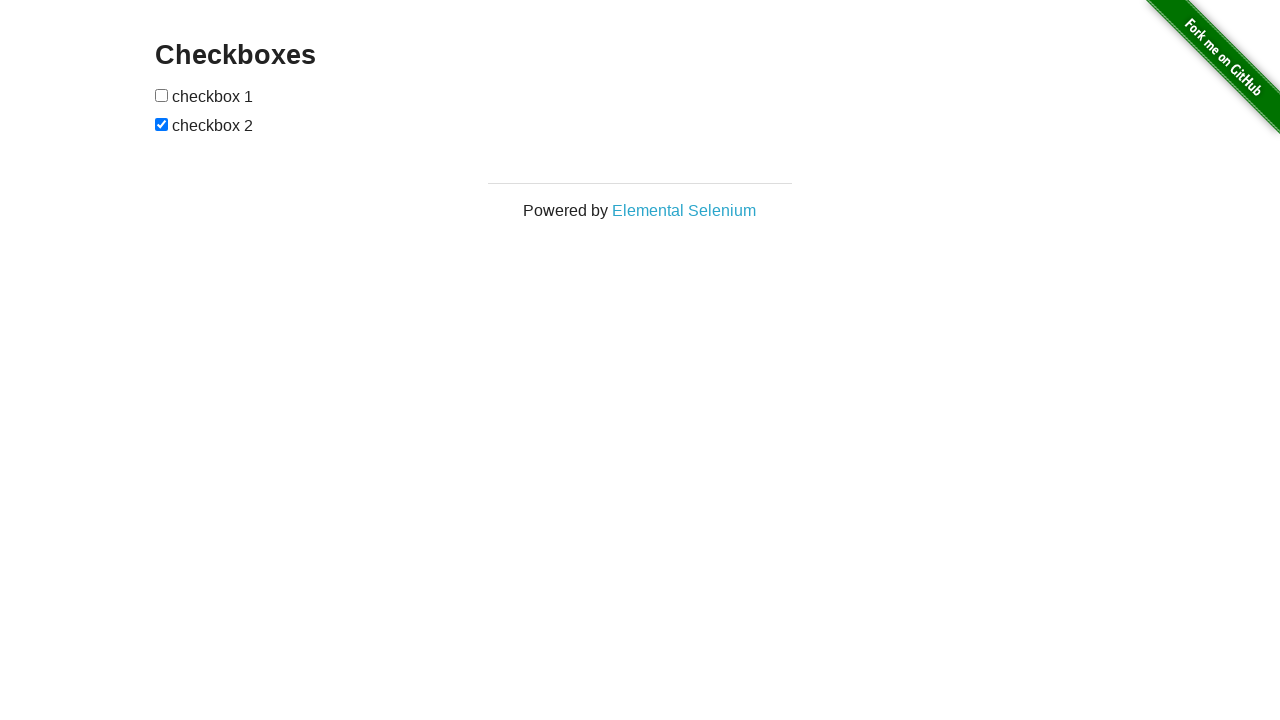

Checked first checkbox at (162, 95) on (//input[@type='checkbox'])[1]
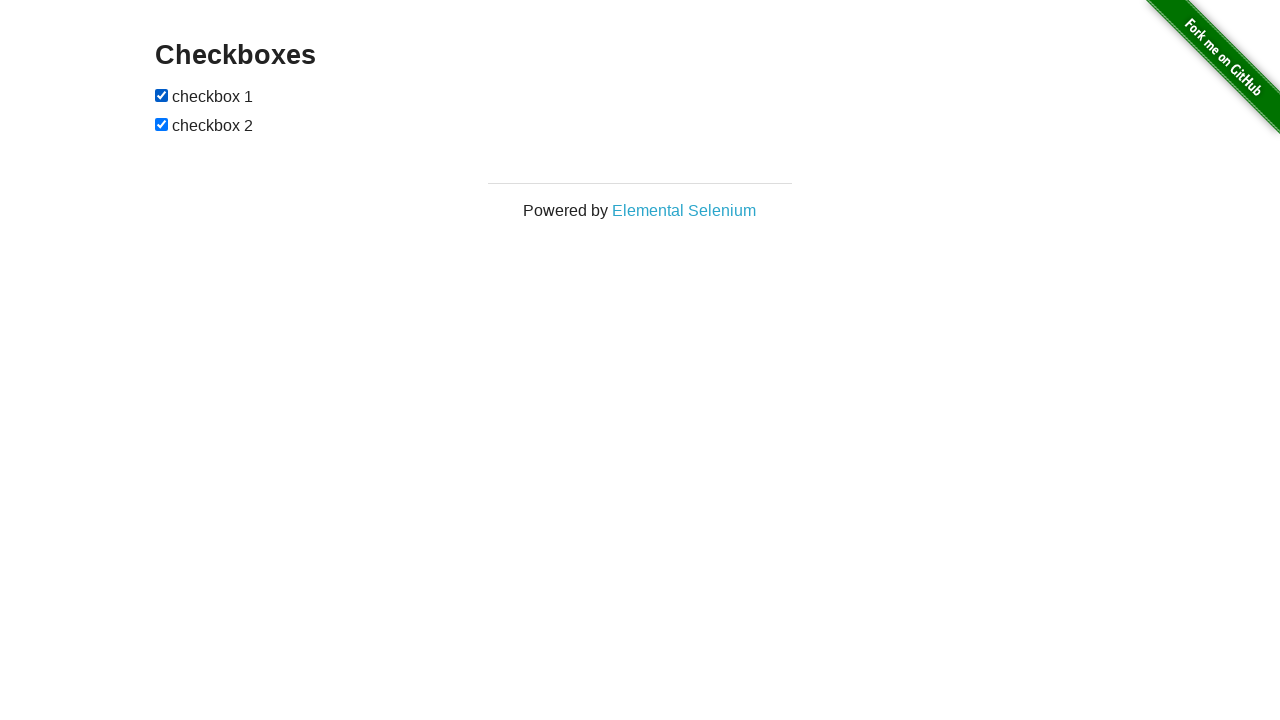

Second checkbox was already checked
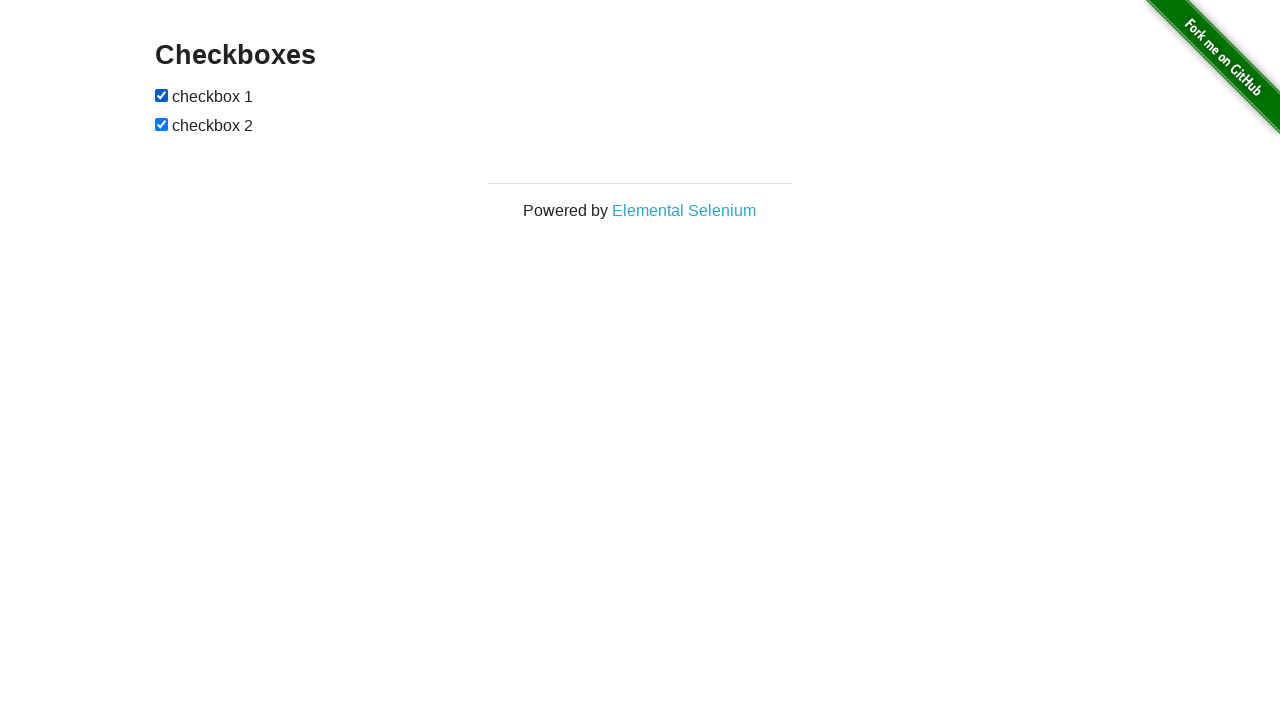

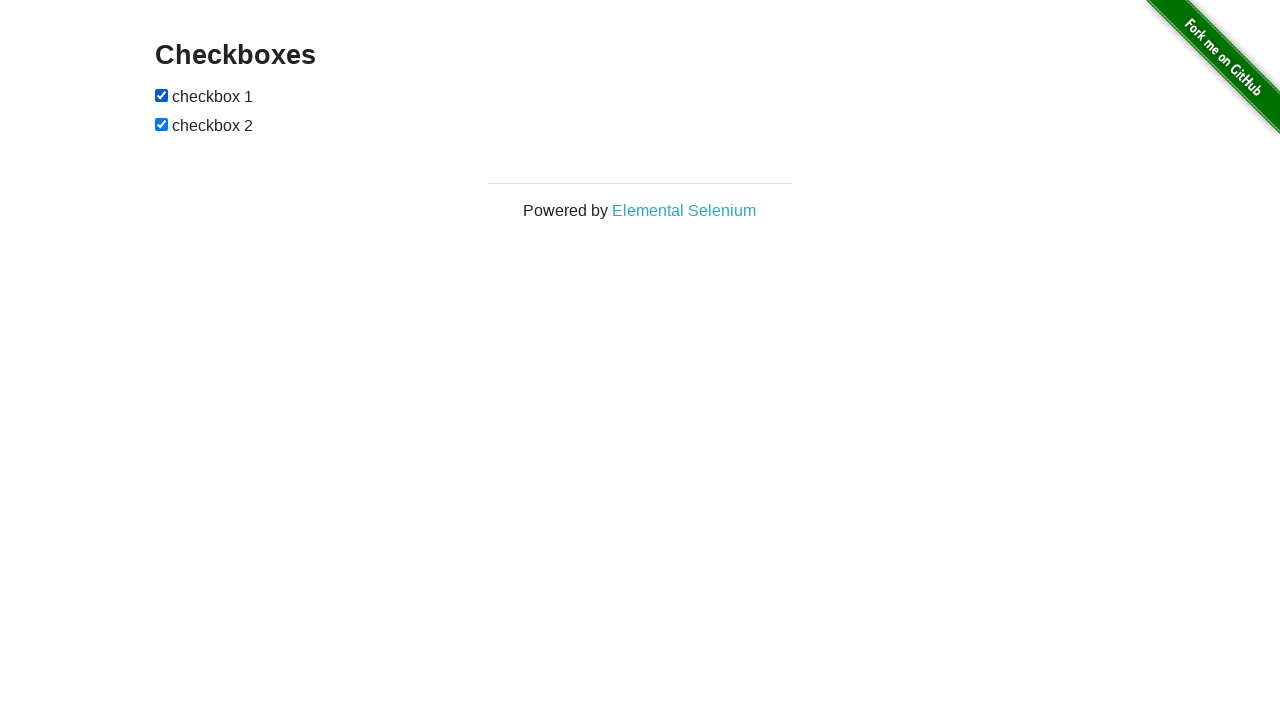